Tests marking individual todo items as complete using checkboxes

Starting URL: https://demo.playwright.dev/todomvc

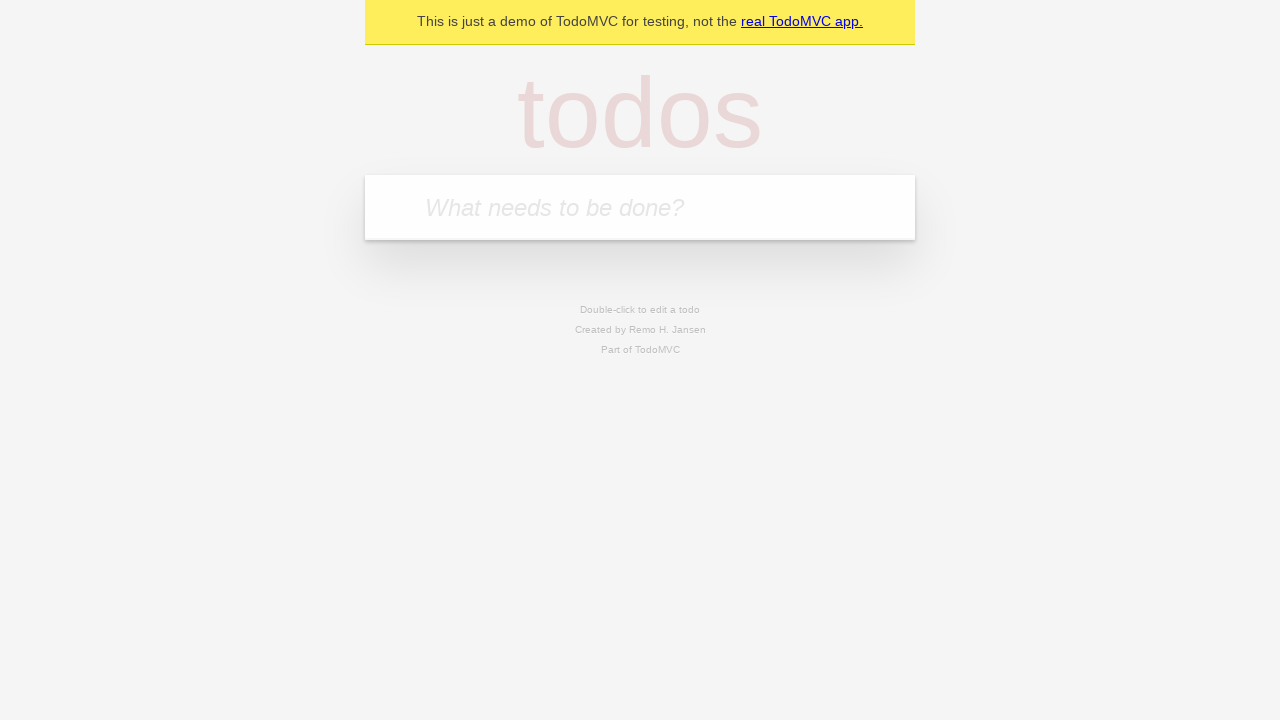

Filled todo input with 'buy some cheese' on internal:attr=[placeholder="What needs to be done?"i]
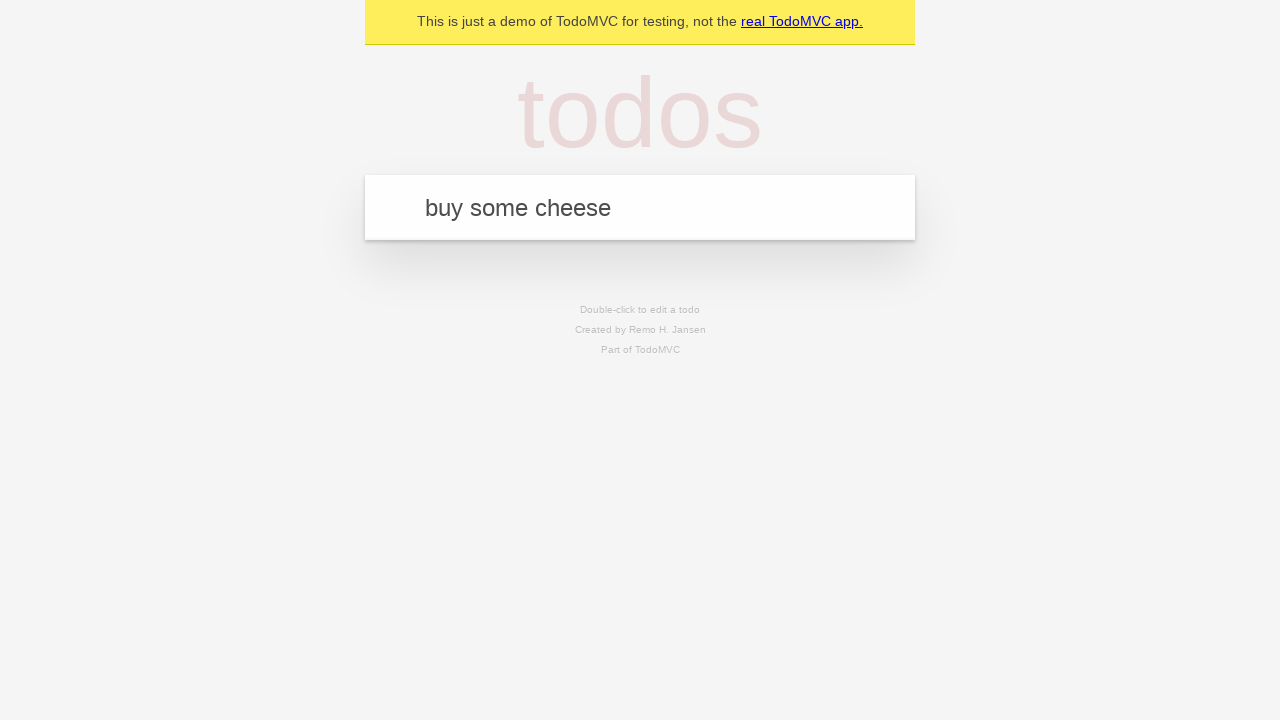

Pressed Enter to create first todo item on internal:attr=[placeholder="What needs to be done?"i]
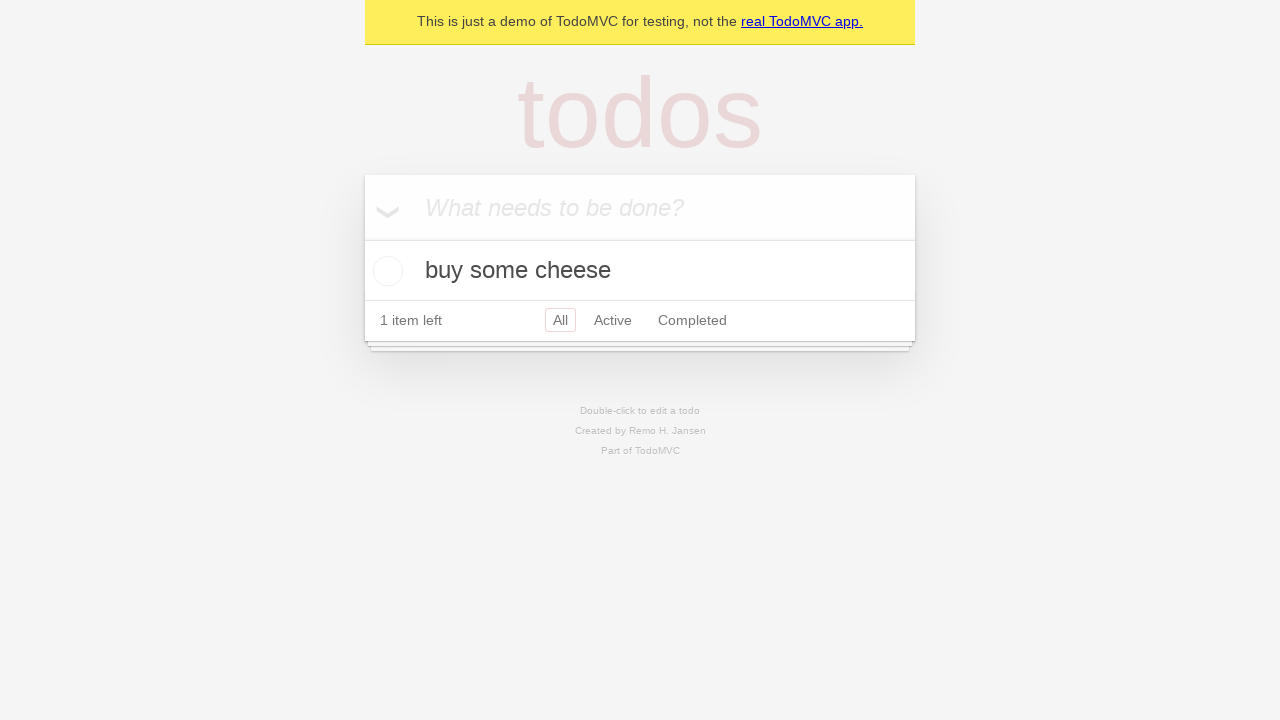

Filled todo input with 'feed the cat' on internal:attr=[placeholder="What needs to be done?"i]
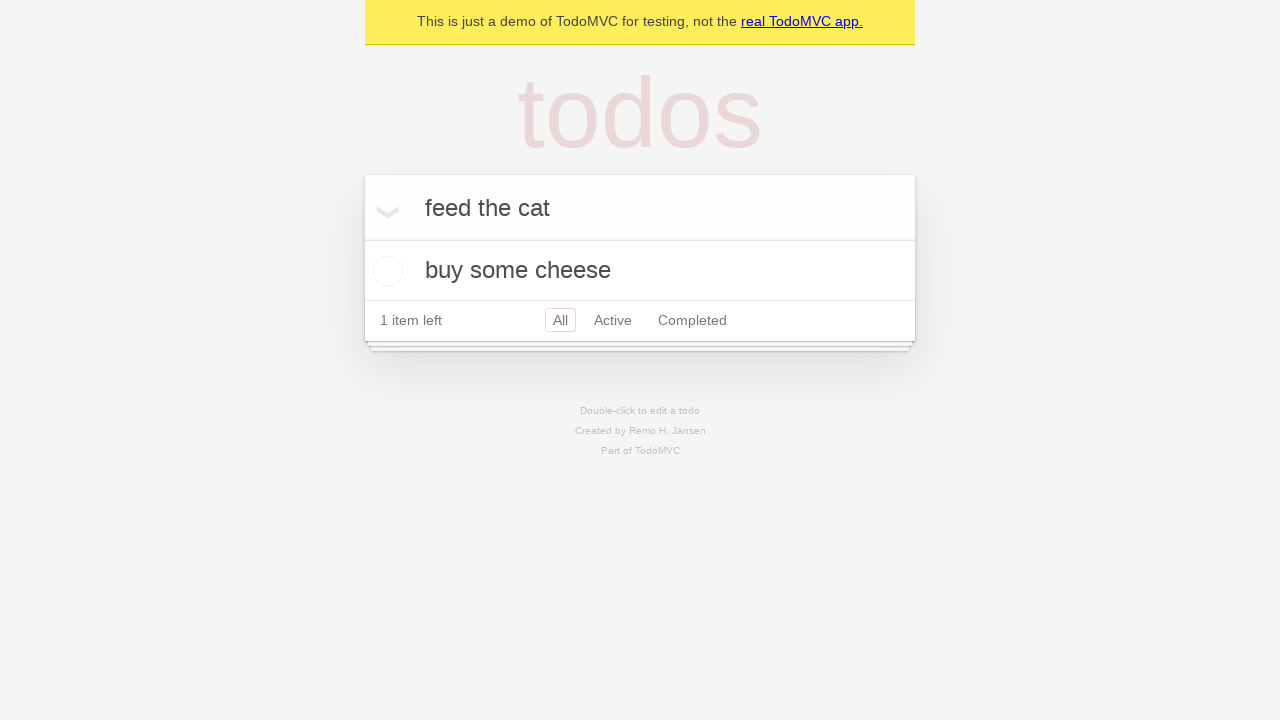

Pressed Enter to create second todo item on internal:attr=[placeholder="What needs to be done?"i]
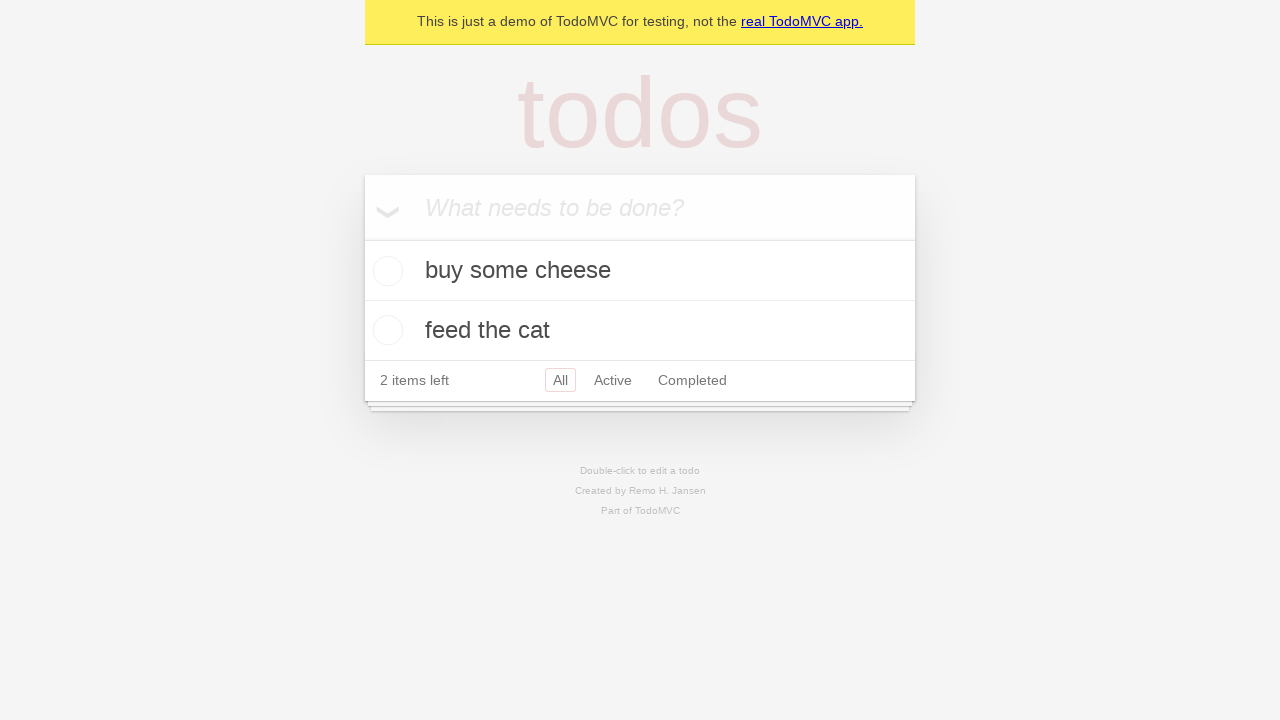

Waited for second todo item to appear
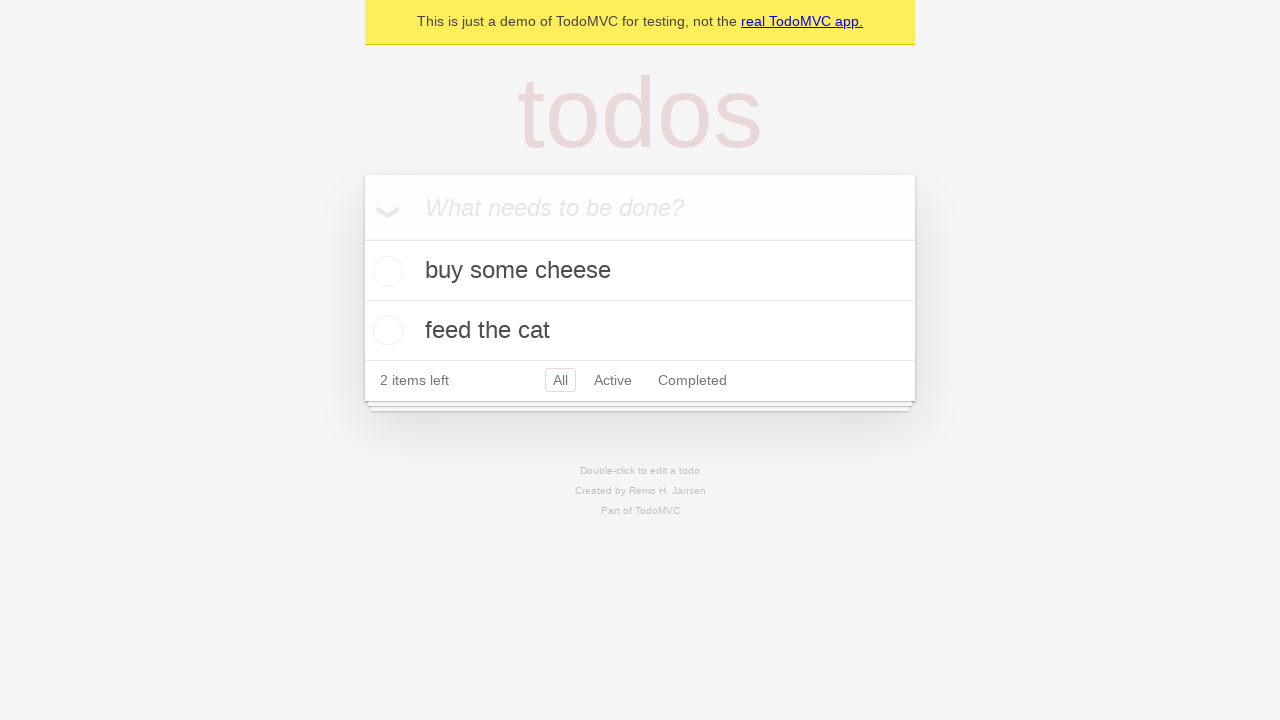

Checked first todo item checkbox to mark as complete at (385, 271) on [data-testid='todo-item'] >> nth=0 >> internal:role=checkbox
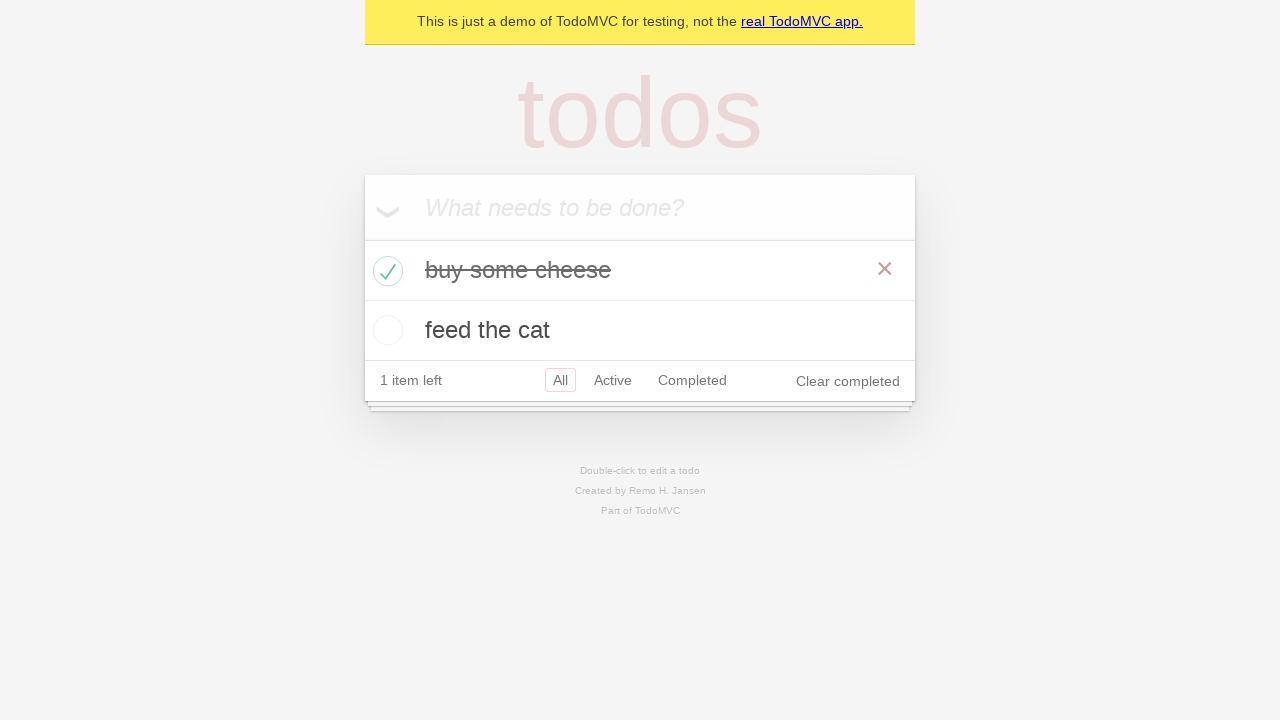

Checked second todo item checkbox to mark as complete at (385, 330) on [data-testid='todo-item'] >> nth=1 >> internal:role=checkbox
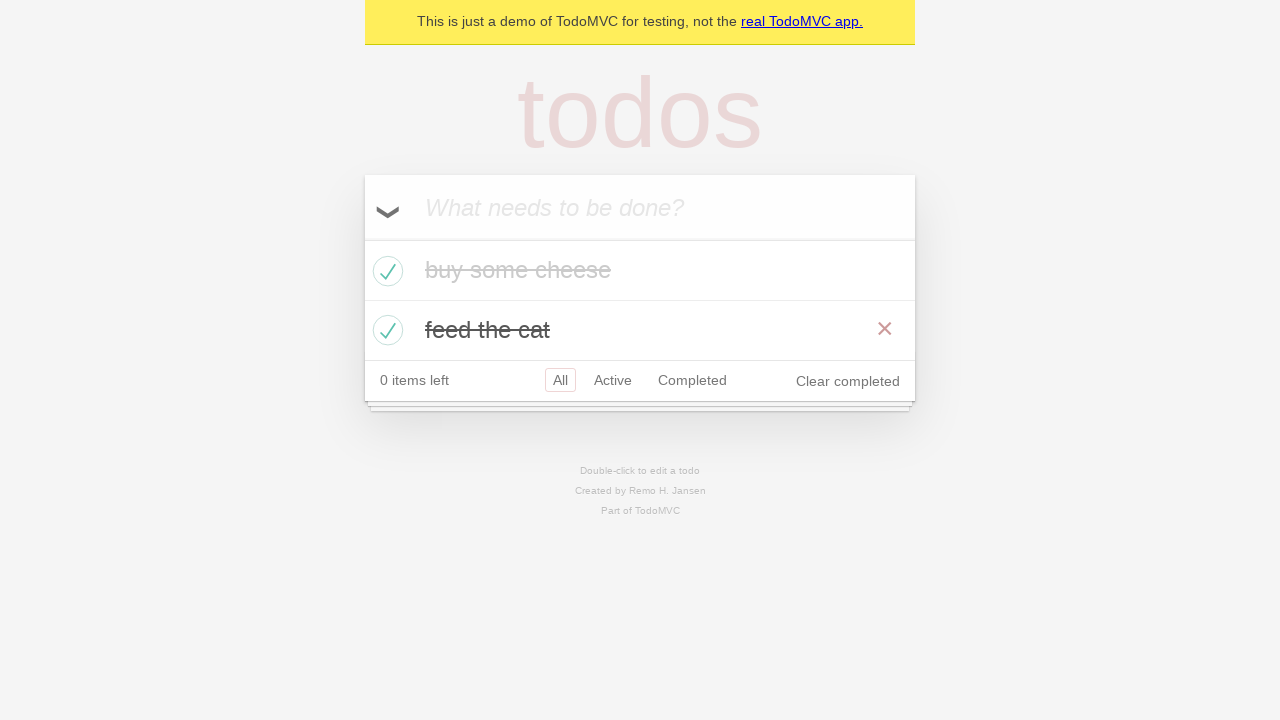

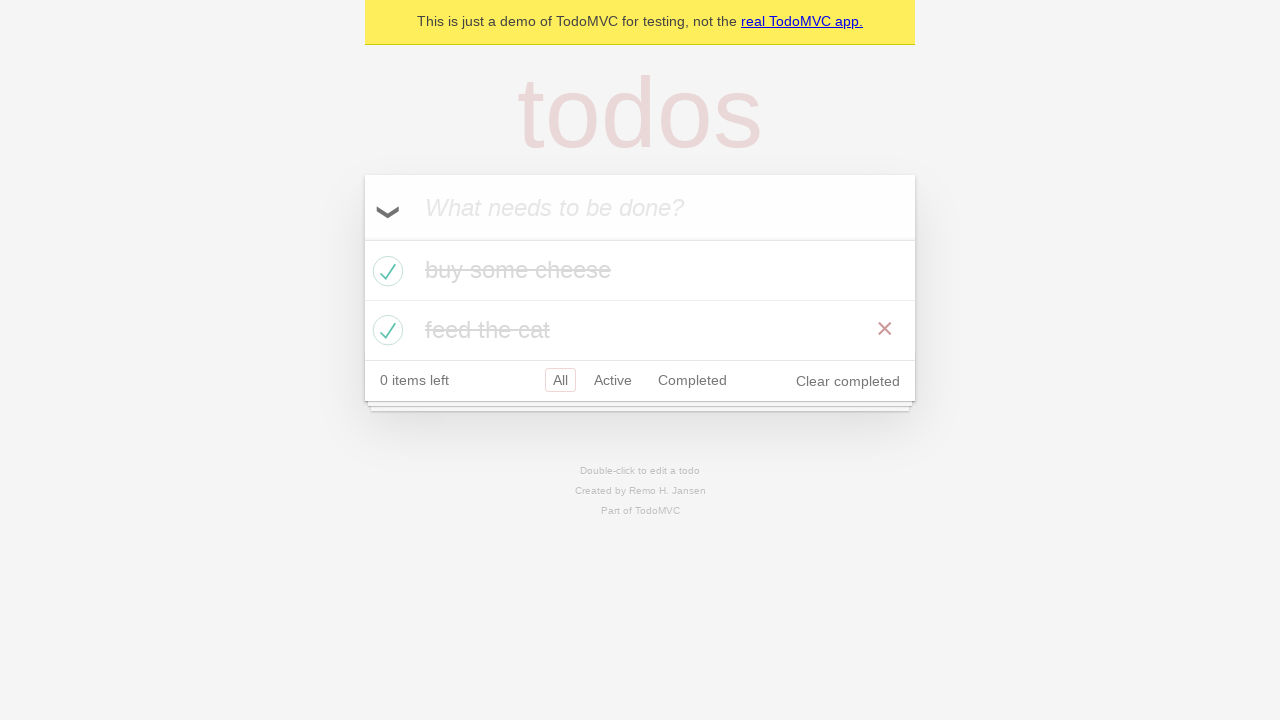